Opens the Automation Testing UK website and maximizes the browser window to verify the page loads successfully

Starting URL: https://www.automationtesting.co.uk

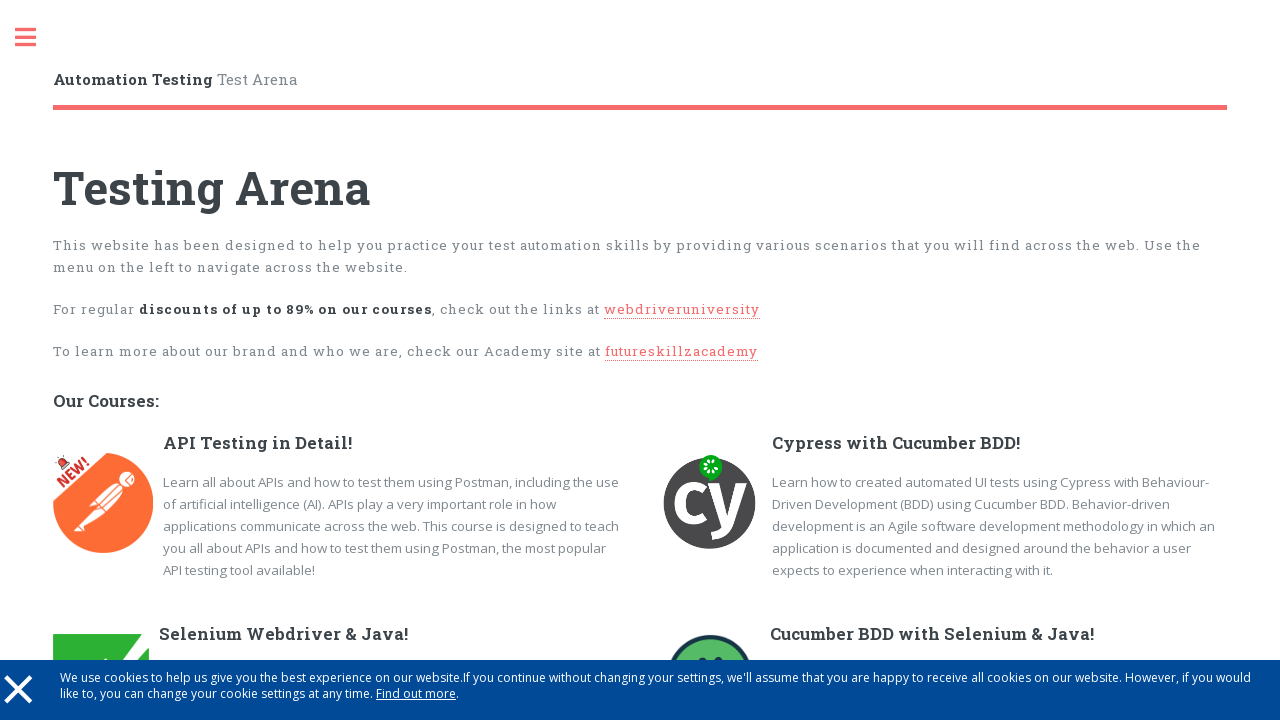

Set viewport size to 1920x1080 to simulate window maximize
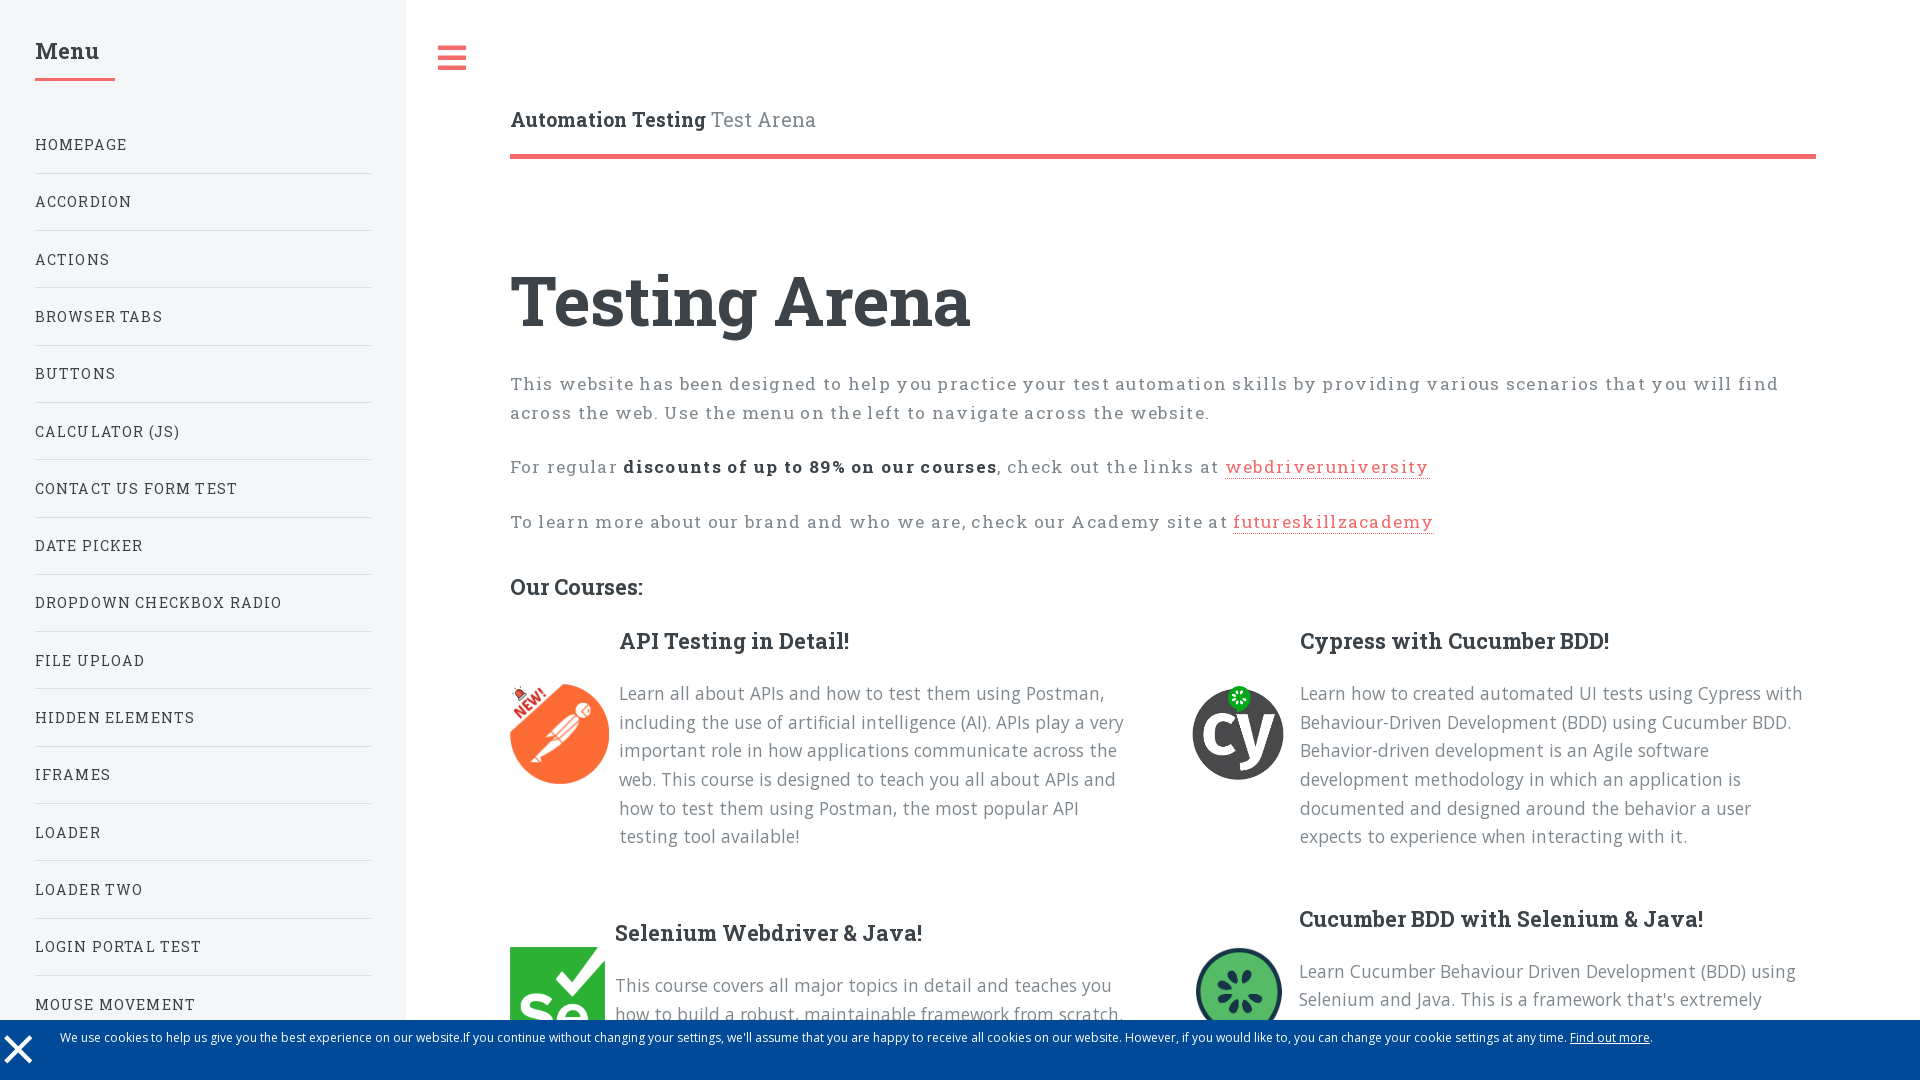

Page fully loaded - DOM content ready
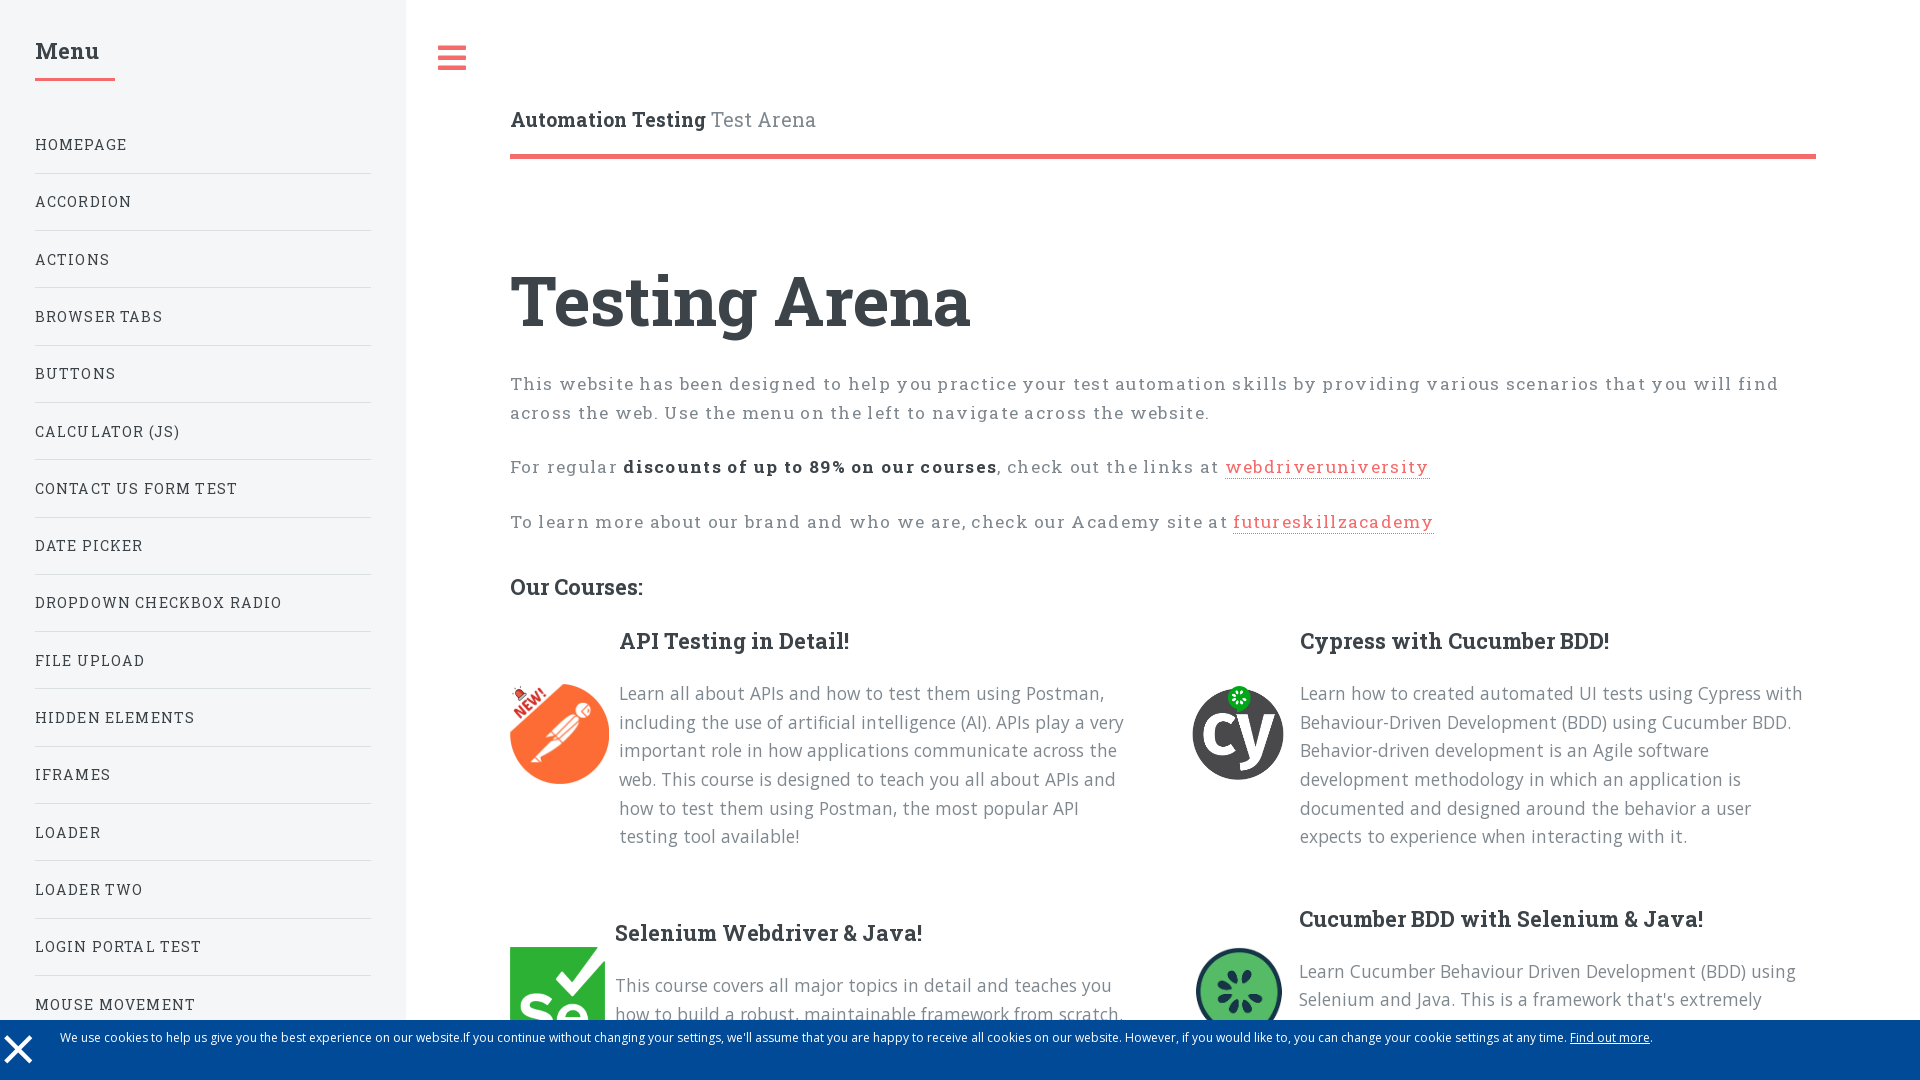

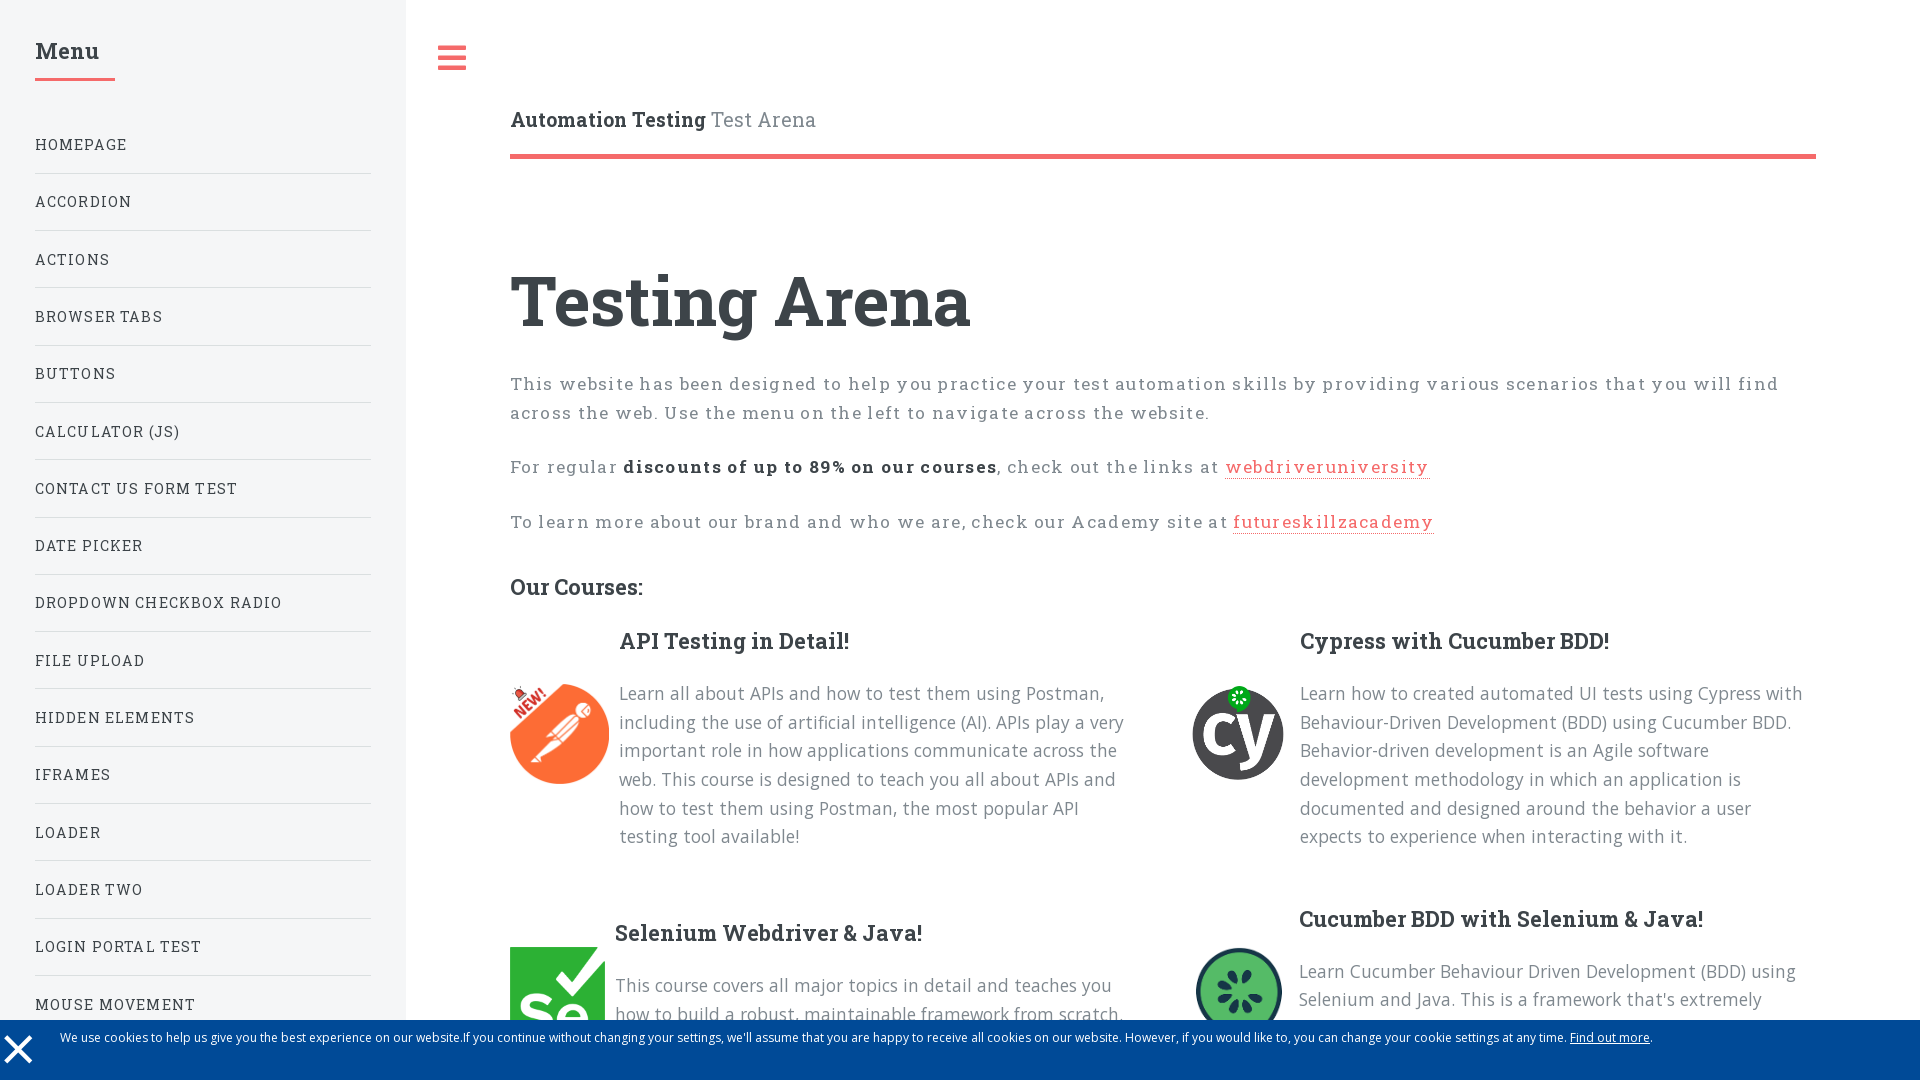